Tests drag and drop functionality on jQuery UI demo page by dragging an element and dropping it onto a target area

Starting URL: https://jqueryui.com/droppable/

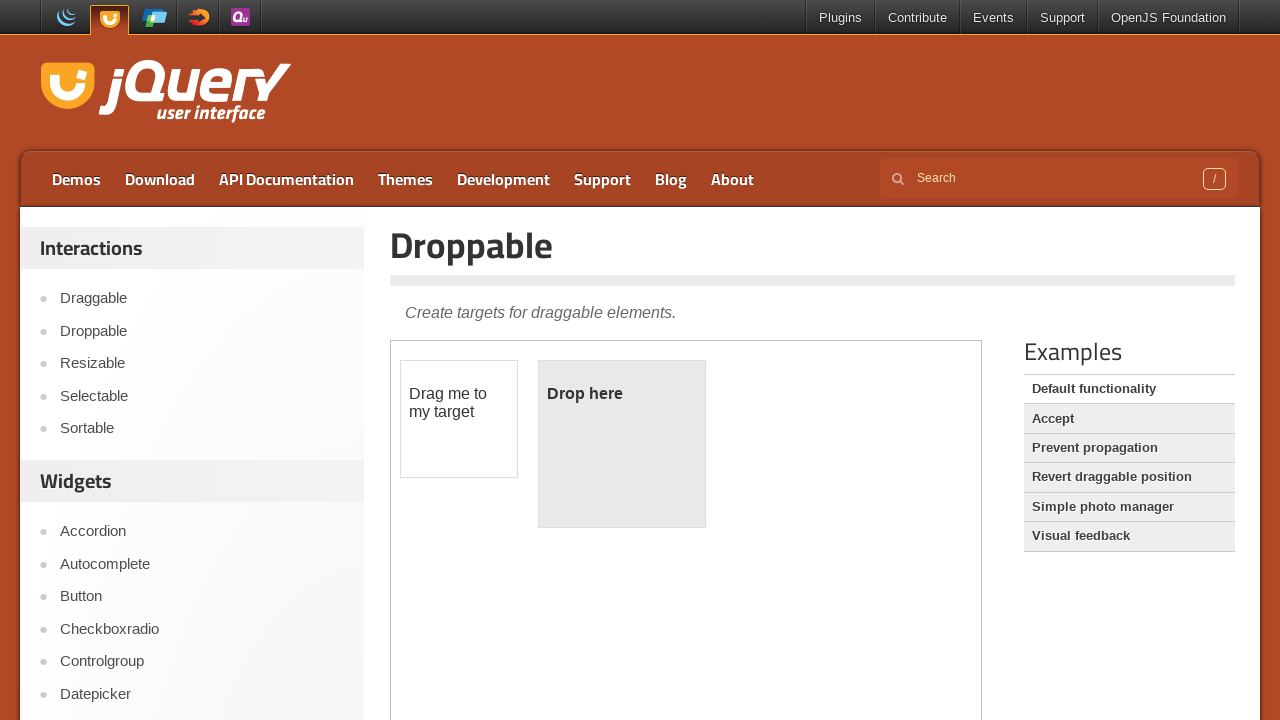

Located the iframe containing the drag and drop demo
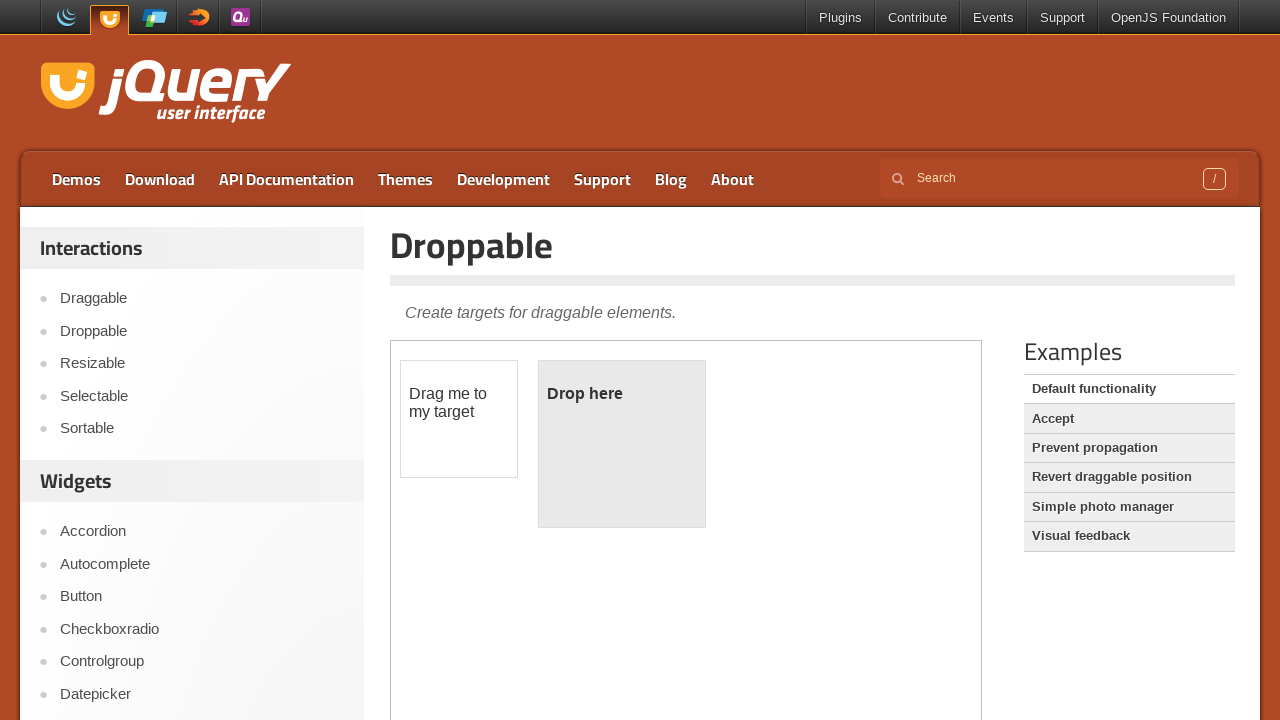

Located the draggable element with id 'draggable'
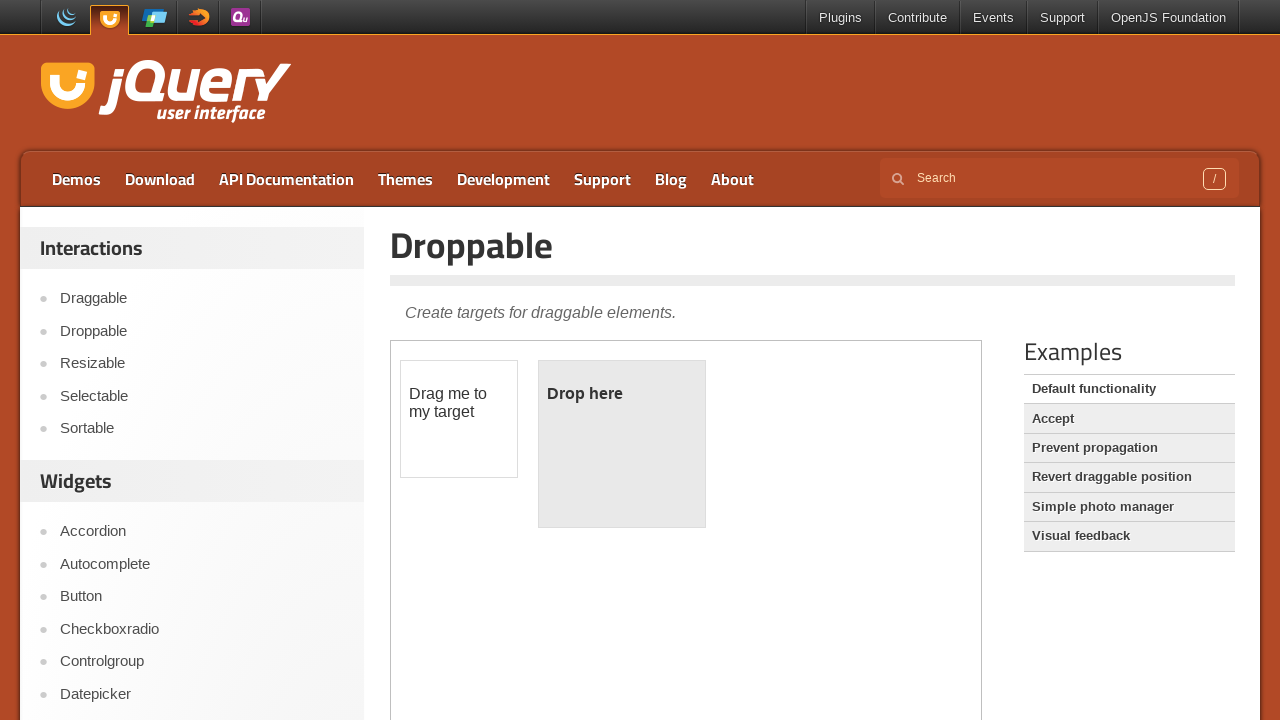

Located the droppable target element with id 'droppable'
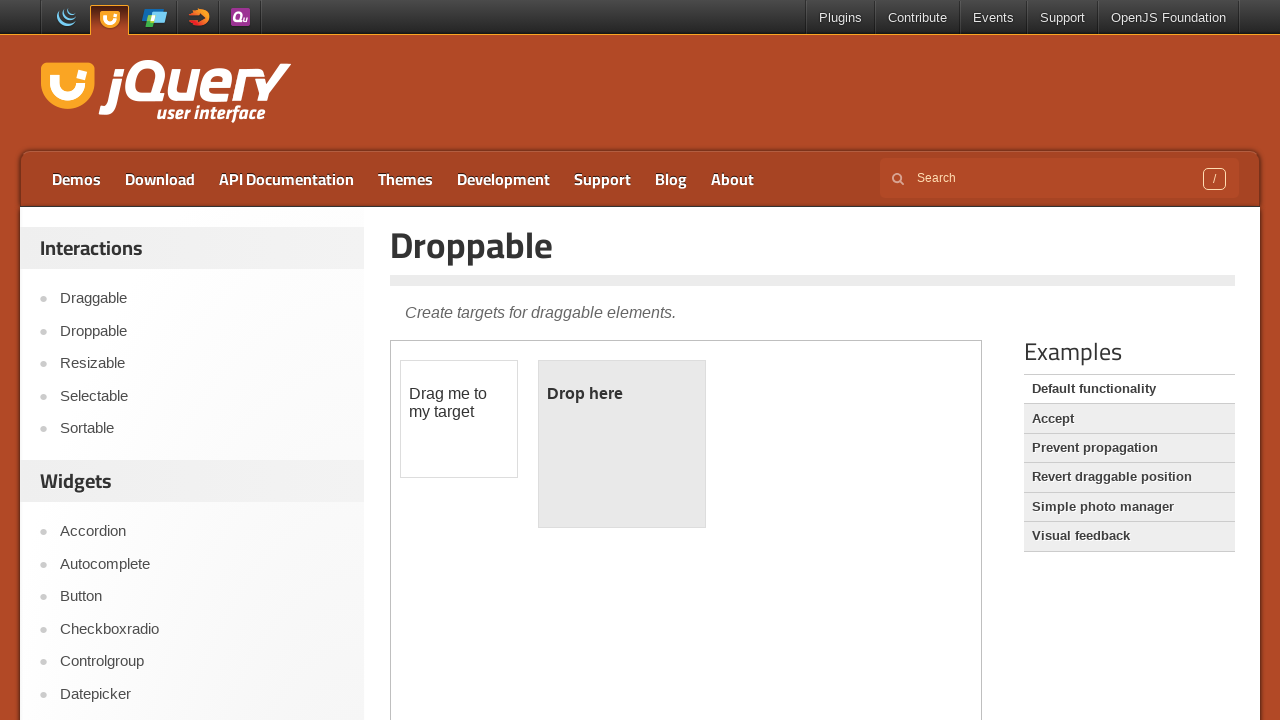

Dragged the draggable element and dropped it onto the droppable target area at (622, 444)
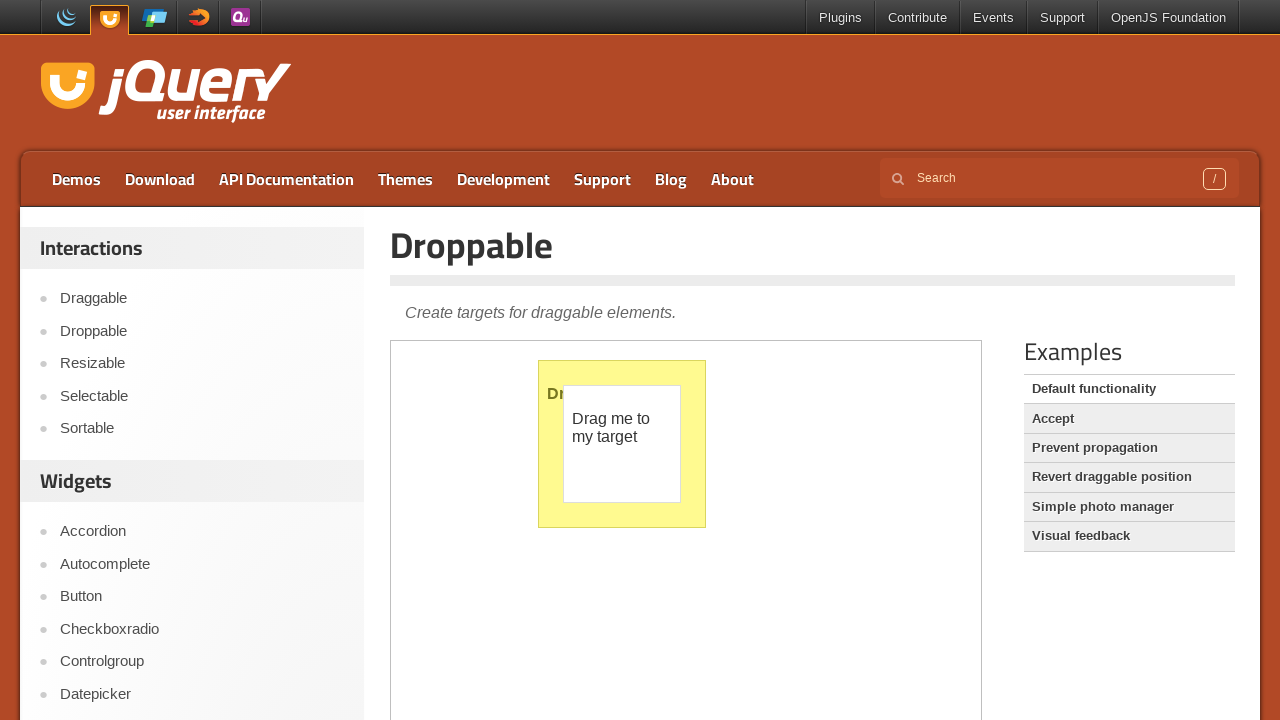

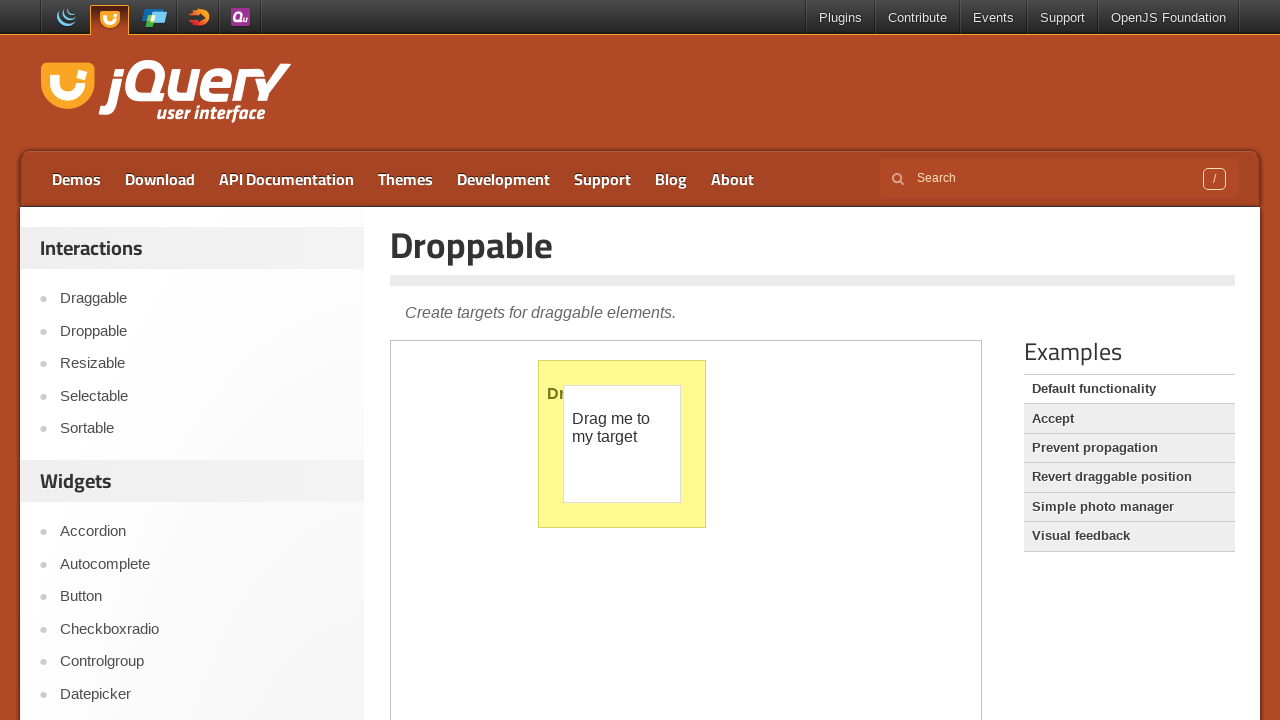